Tests checkbox interaction by clicking all checkboxes on the page to toggle their state

Starting URL: https://the-internet.herokuapp.com/checkboxes

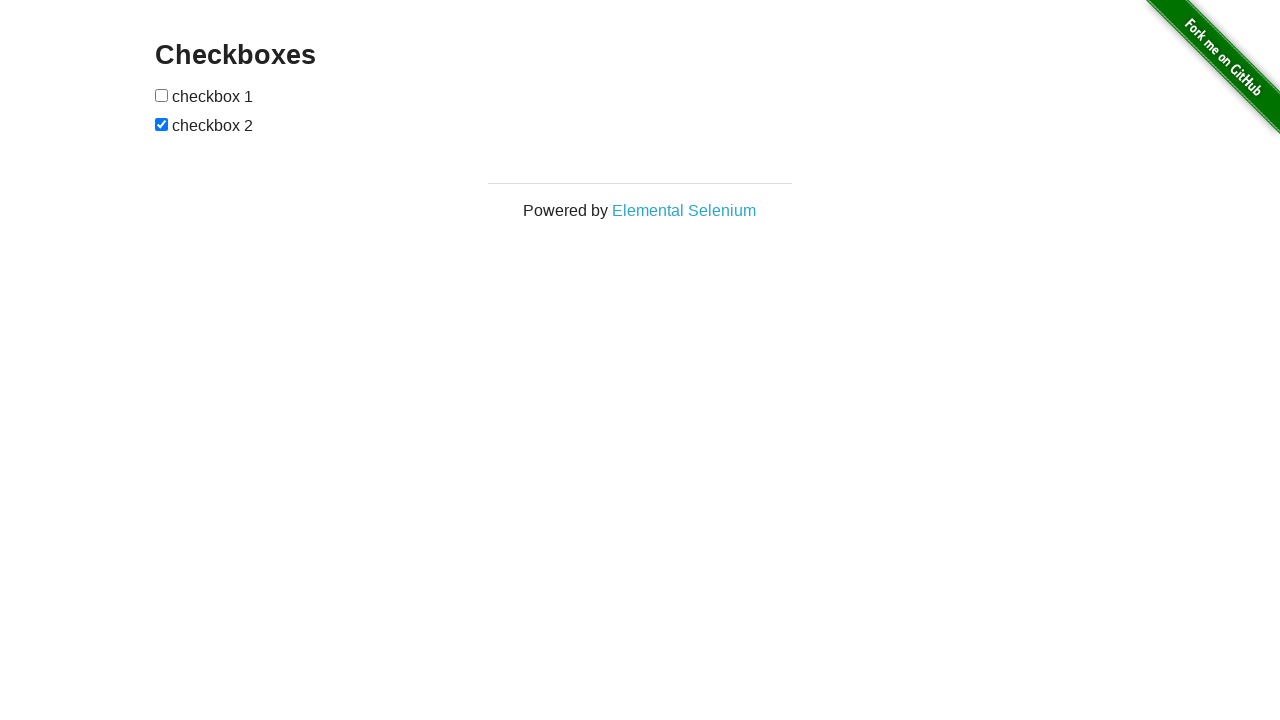

Waited for checkboxes to load on the page
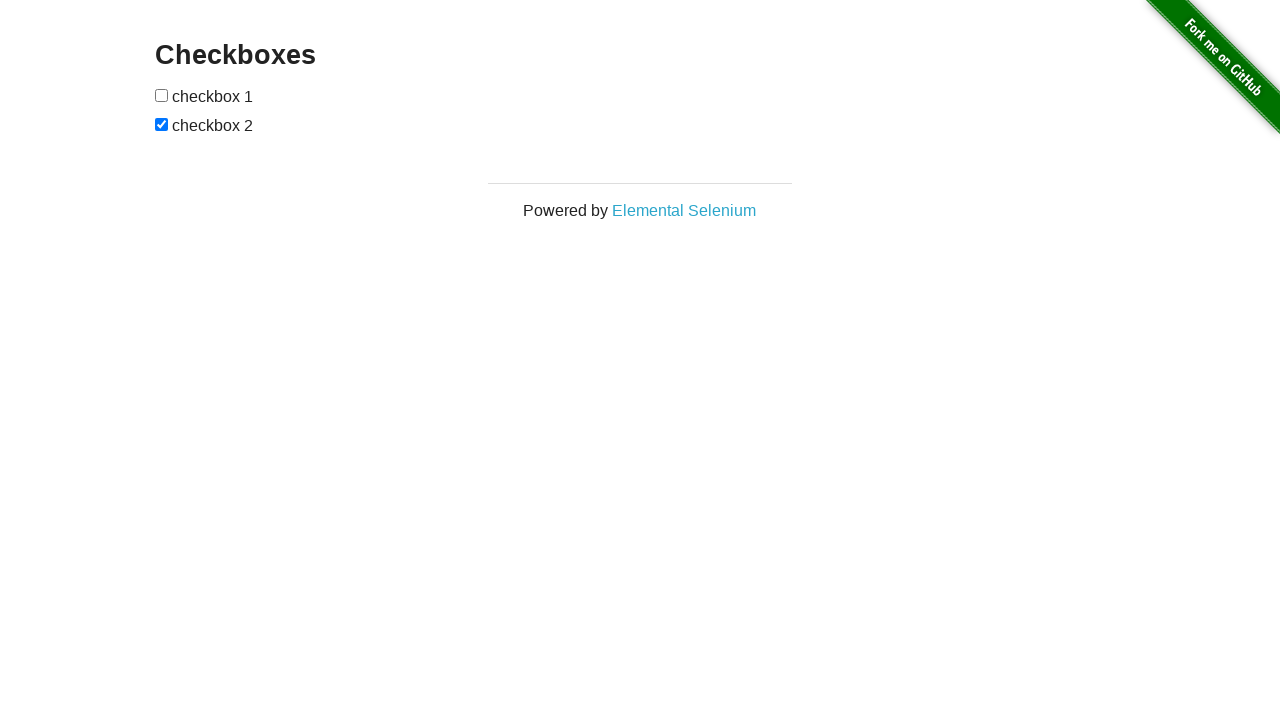

Located all checkbox elements on the page
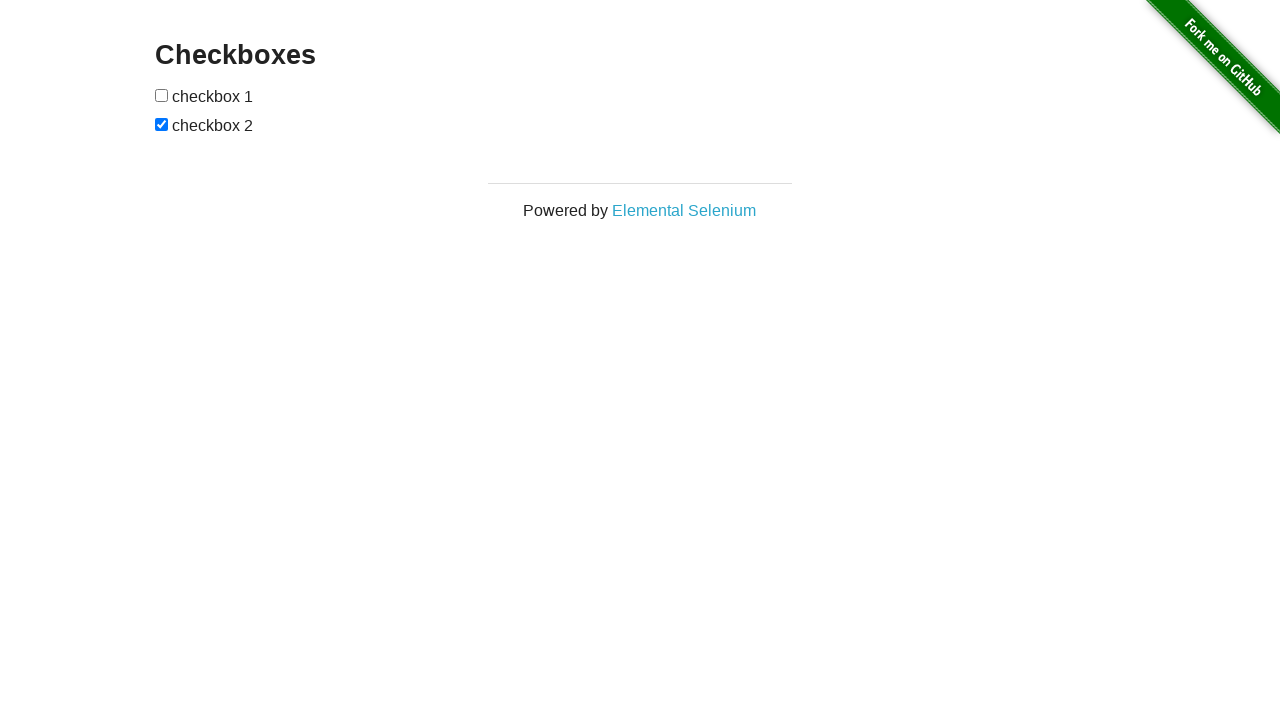

Found 2 checkboxes on the page
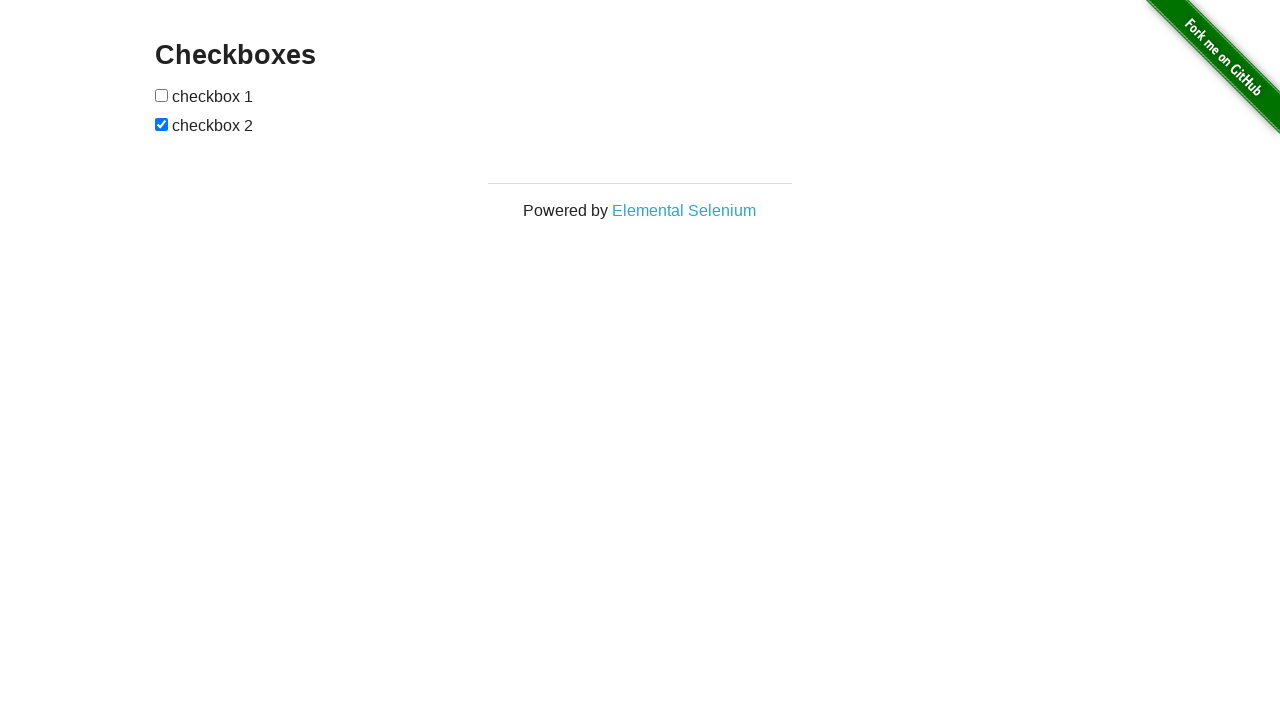

Clicked checkbox 1 of 2 to toggle its state at (162, 95) on input[type='checkbox'] >> nth=0
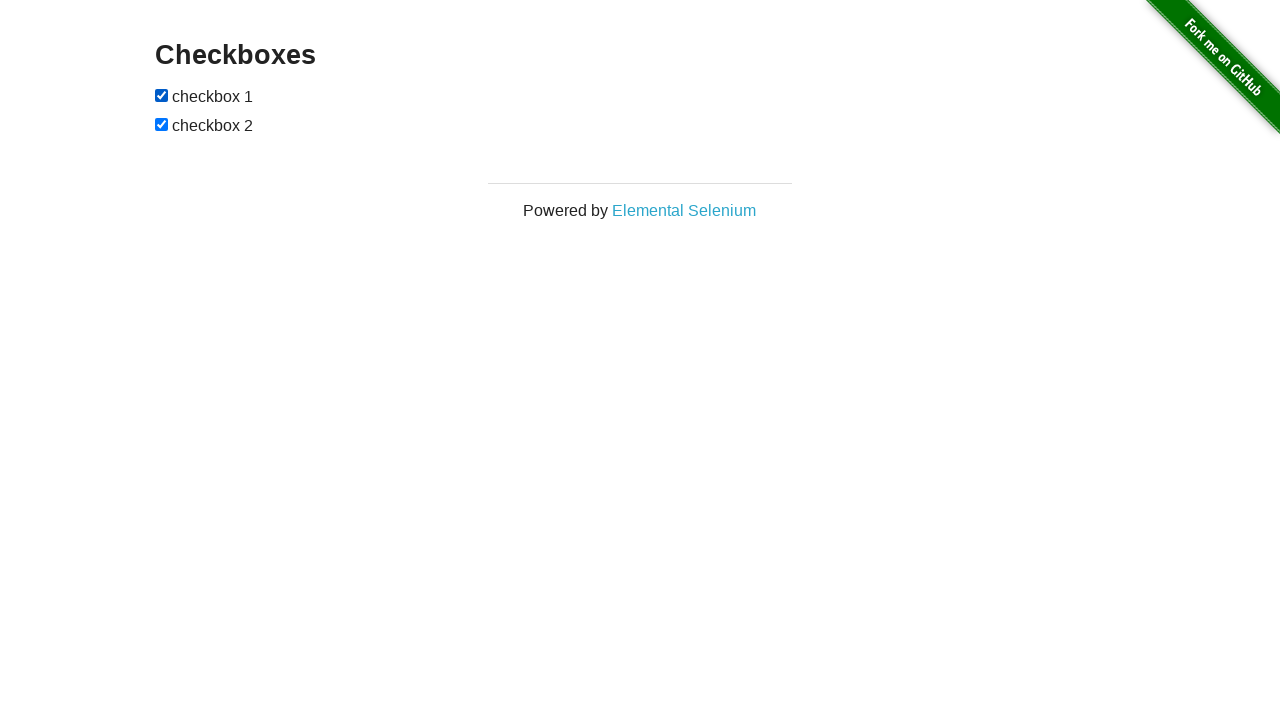

Clicked checkbox 2 of 2 to toggle its state at (162, 124) on input[type='checkbox'] >> nth=1
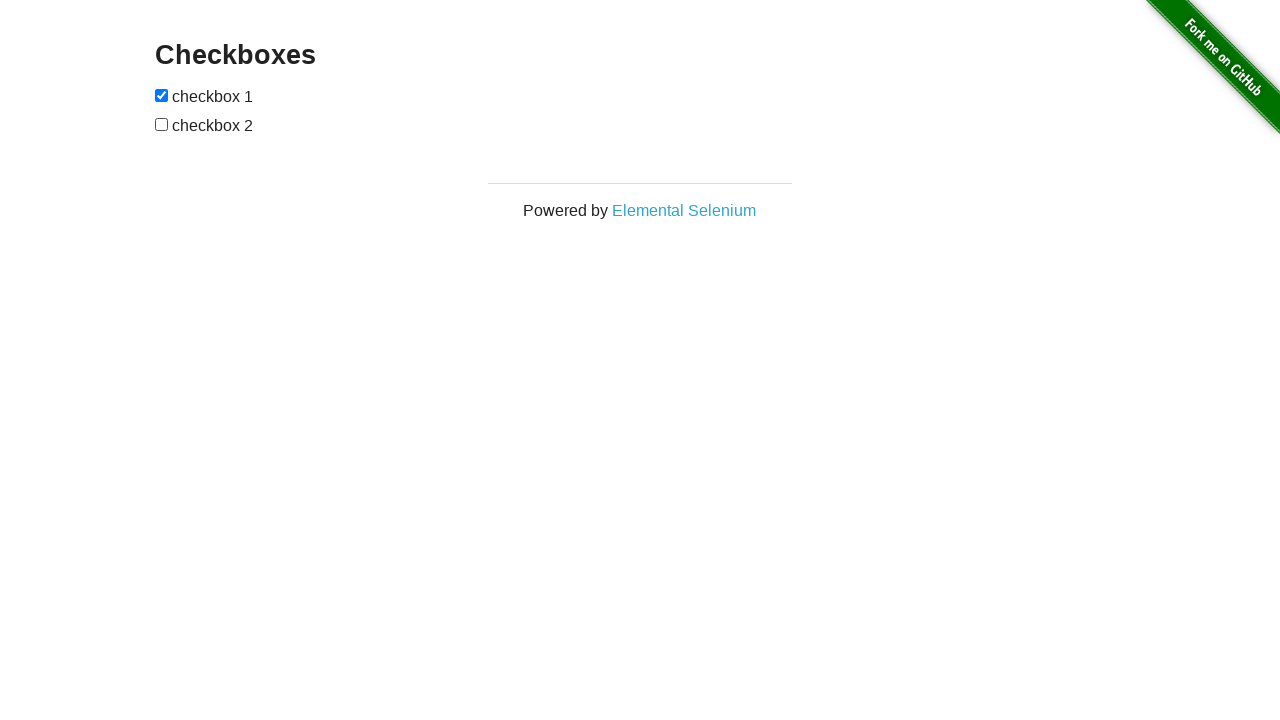

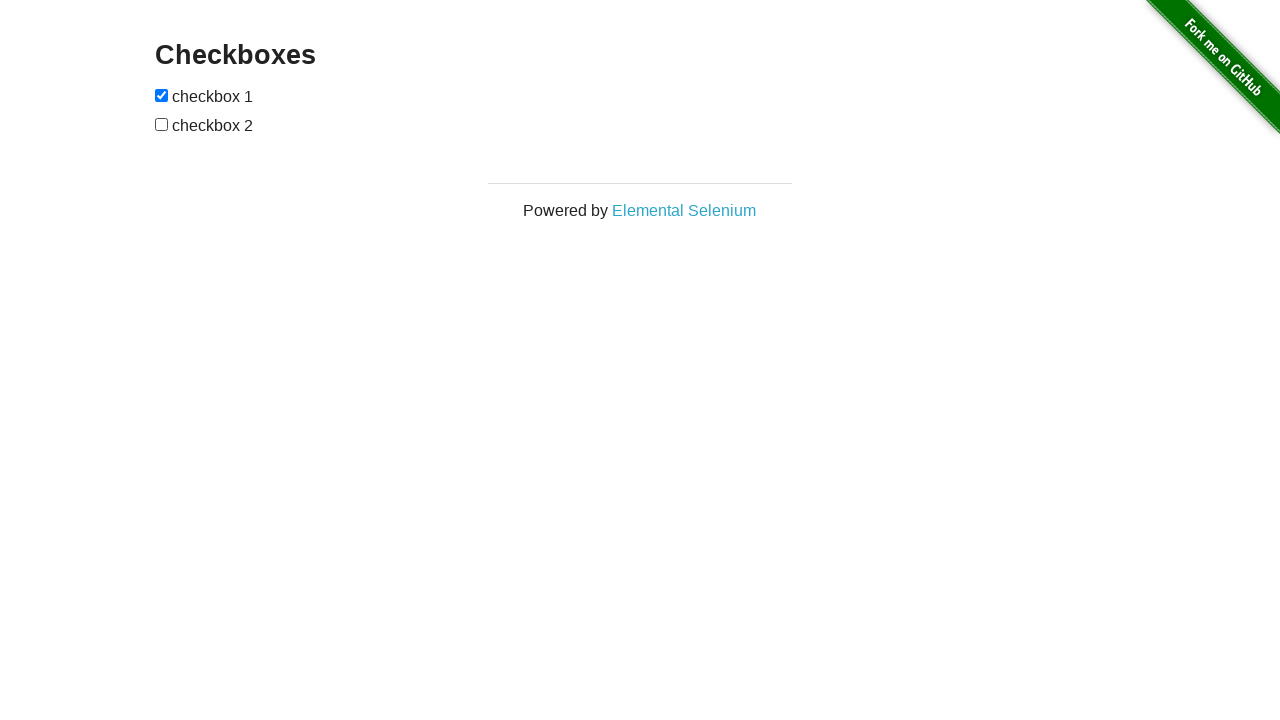